Tests a text box form by filling in user information fields and using keyboard shortcuts to copy current address to permanent address

Starting URL: https://demoqa.com/text-box

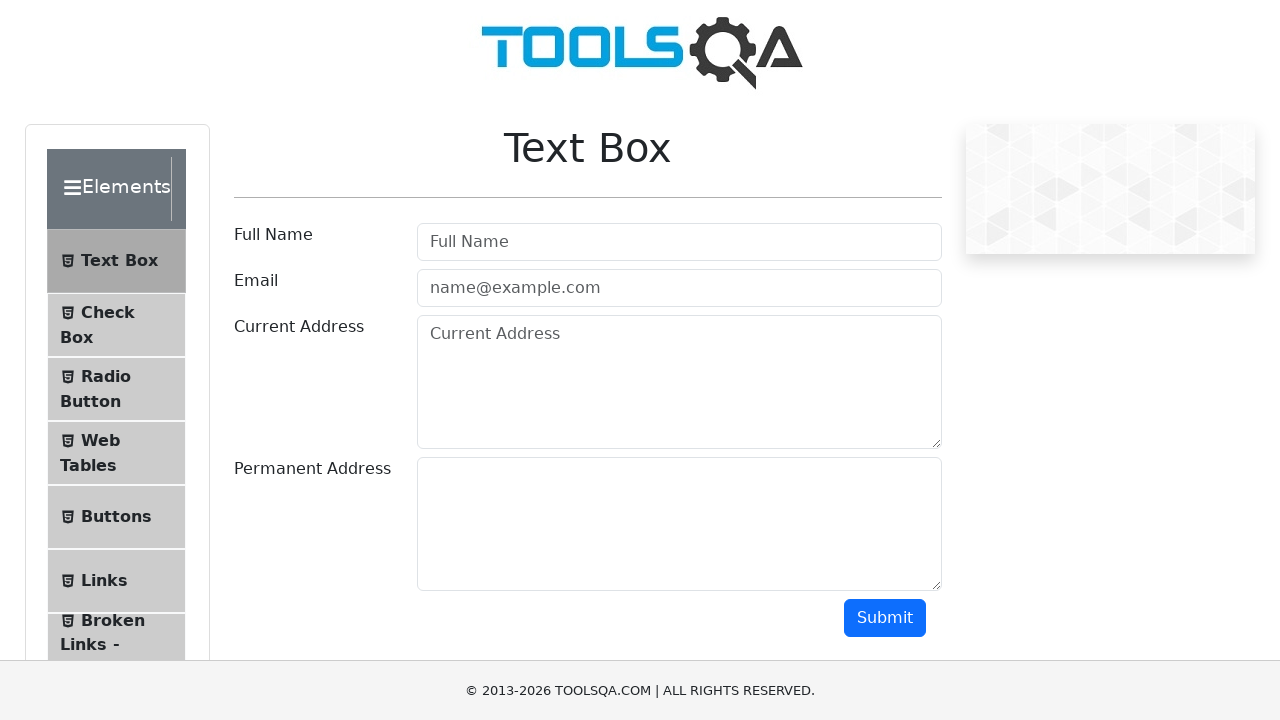

Filled username field with 'Melsa' on #userName
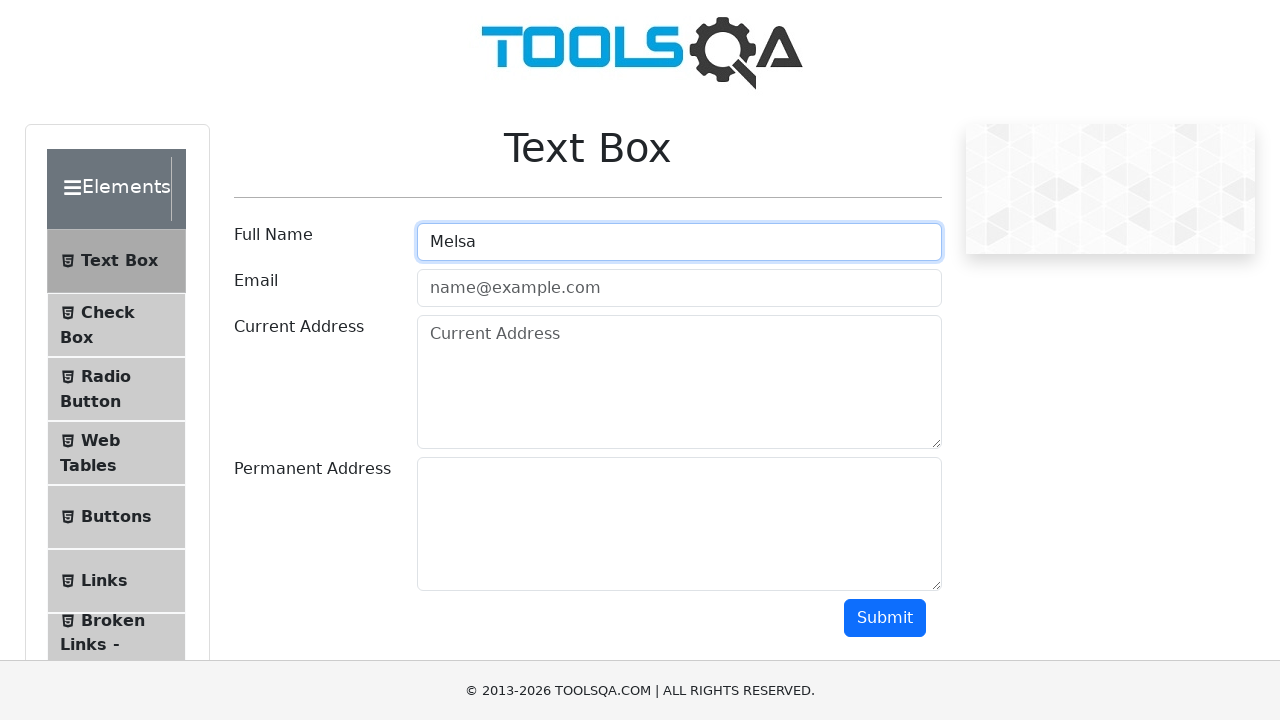

Filled email field with 'Melsa@mail.com' on #userEmail
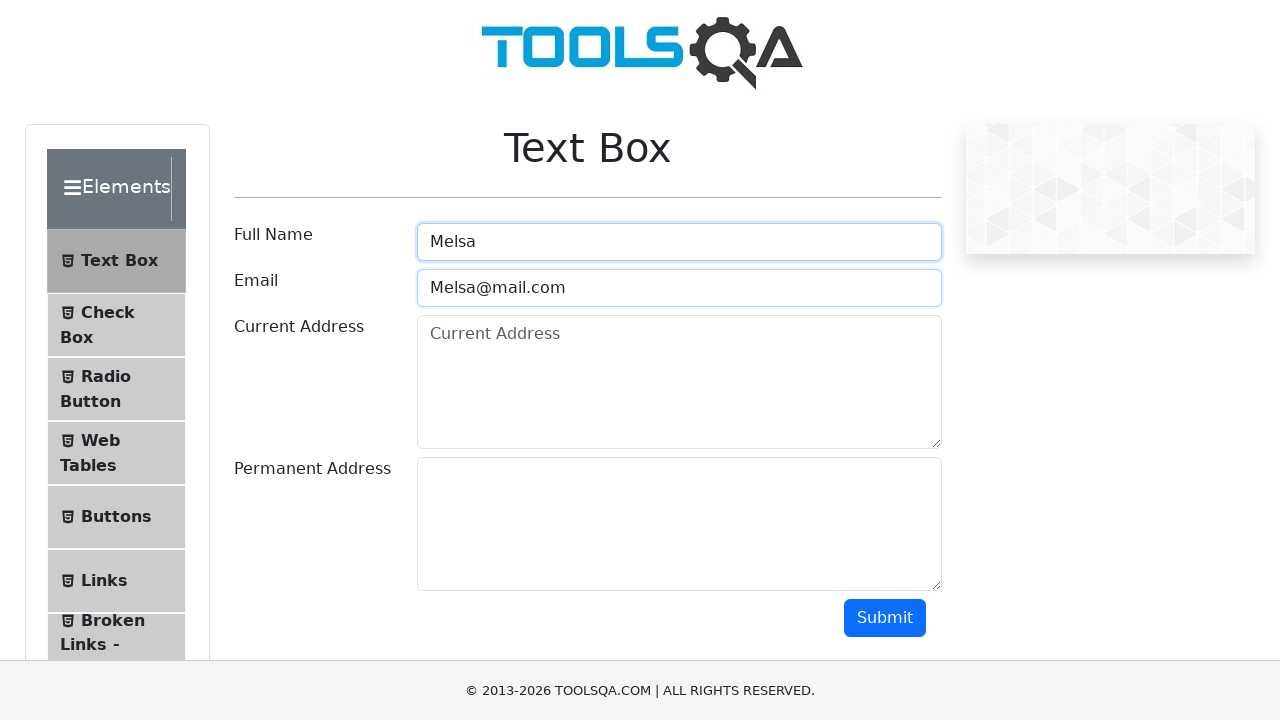

Filled current address field with '123, AAA apartment, Bangalore' on #currentAddress
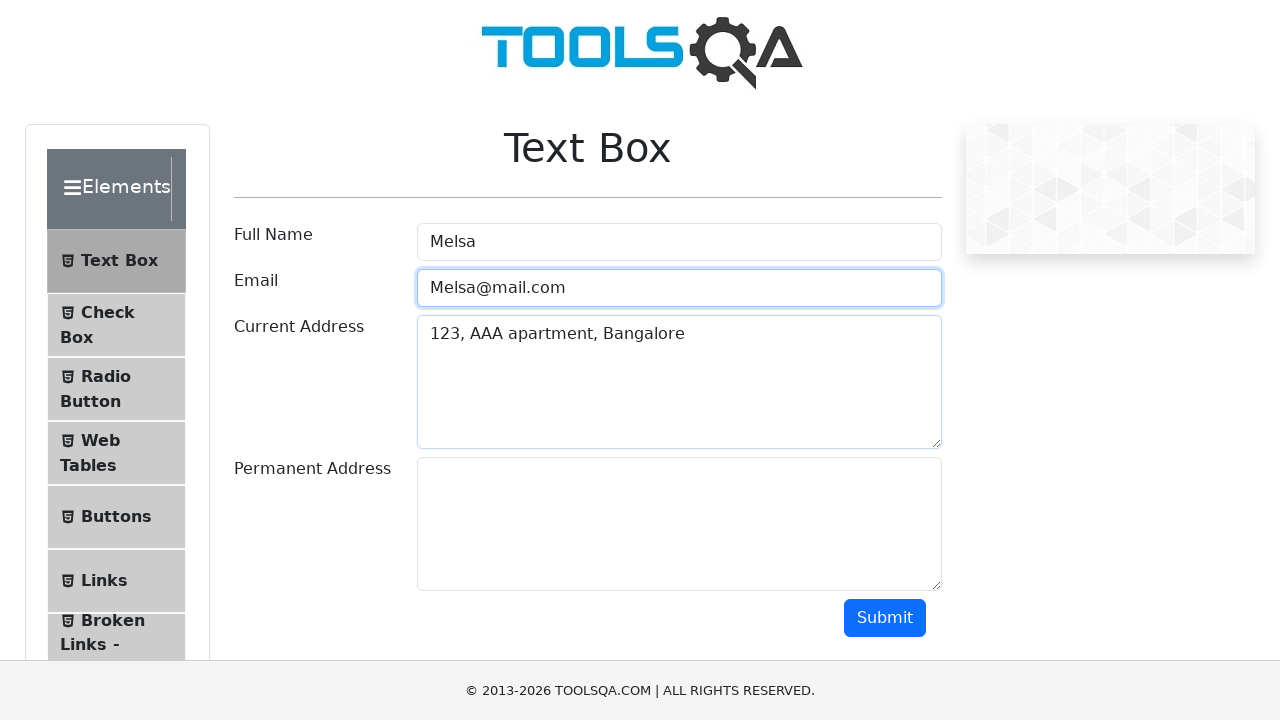

Clicked on current address field to focus it at (679, 382) on #currentAddress
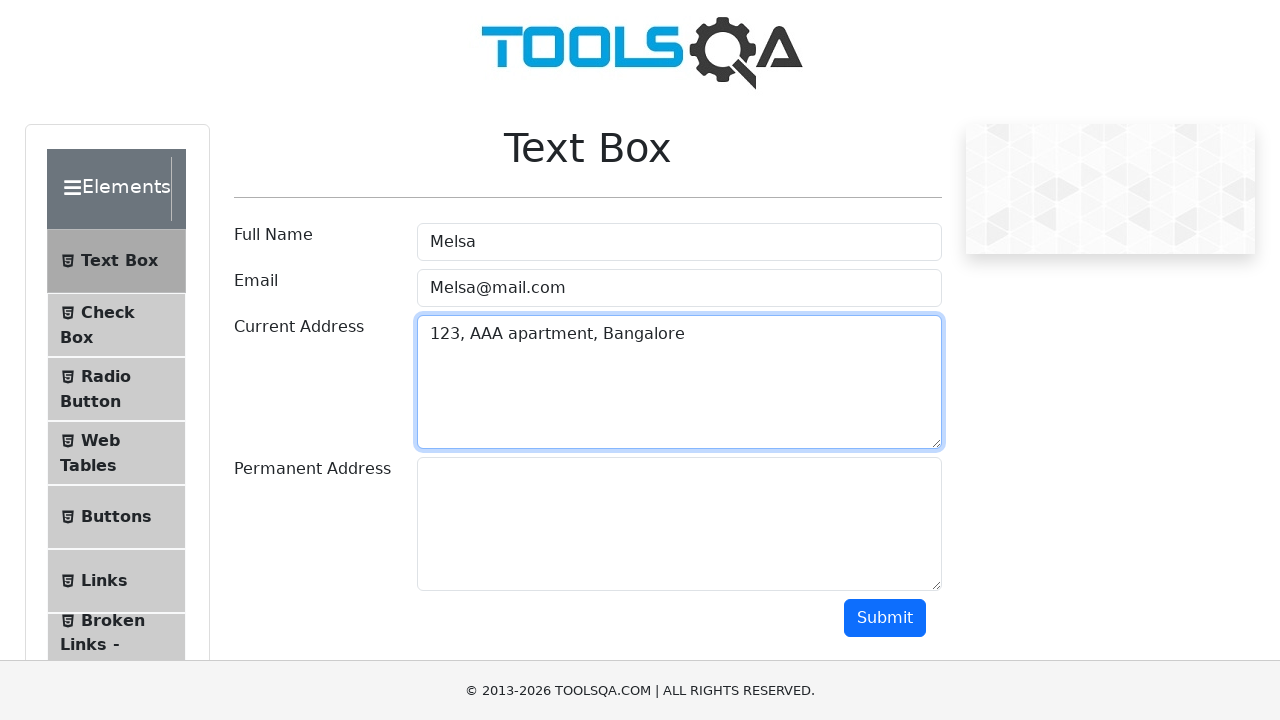

Selected all text in current address field using Ctrl+A
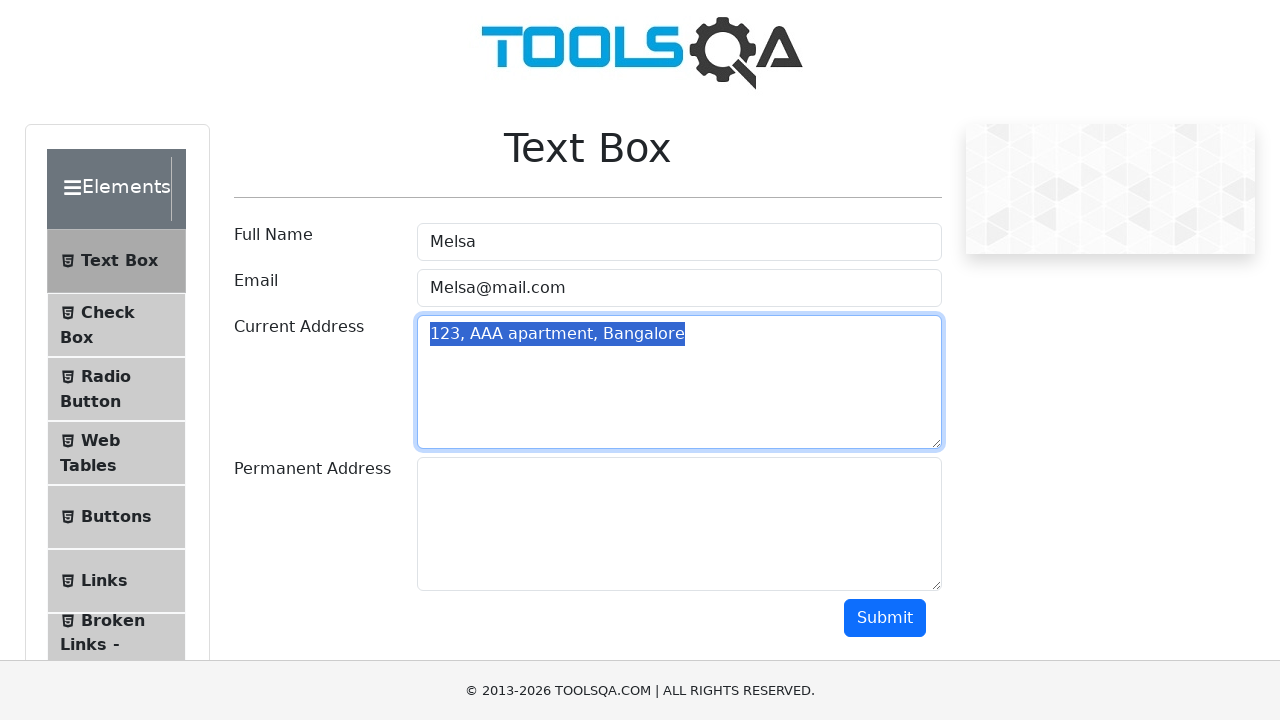

Copied selected address text using Ctrl+C
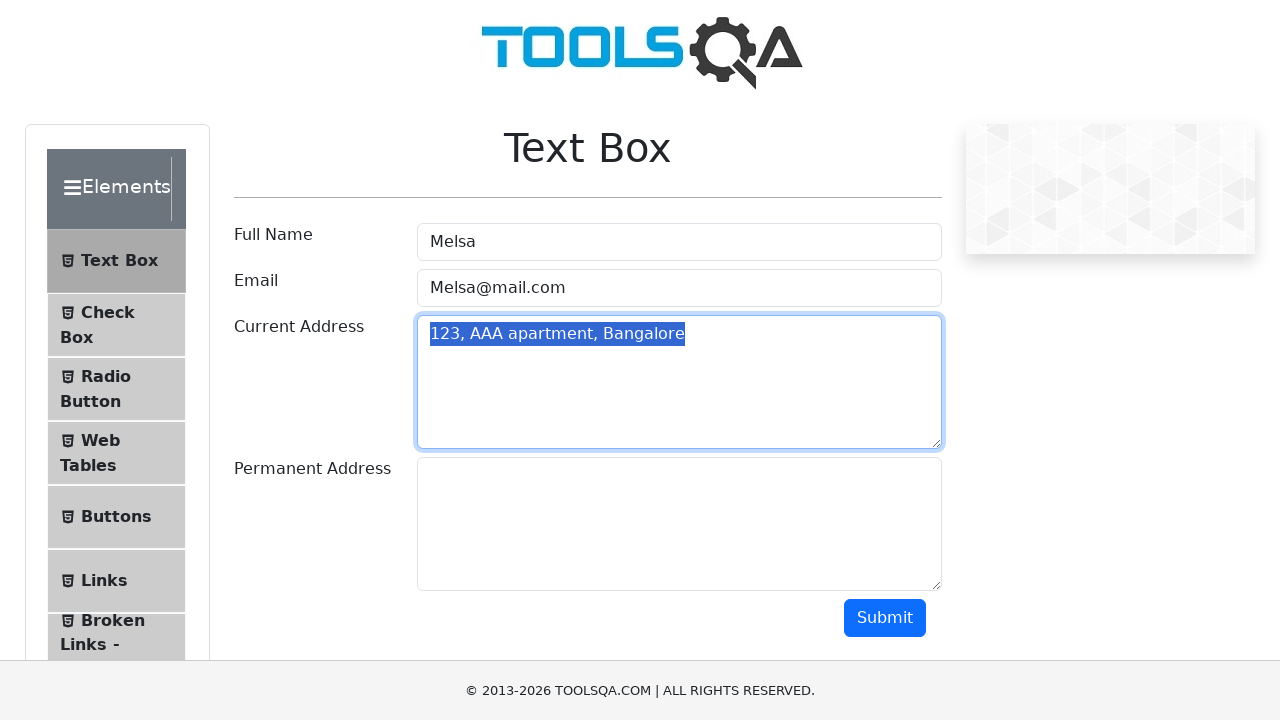

Clicked on permanent address field to focus it at (679, 524) on #permanentAddress
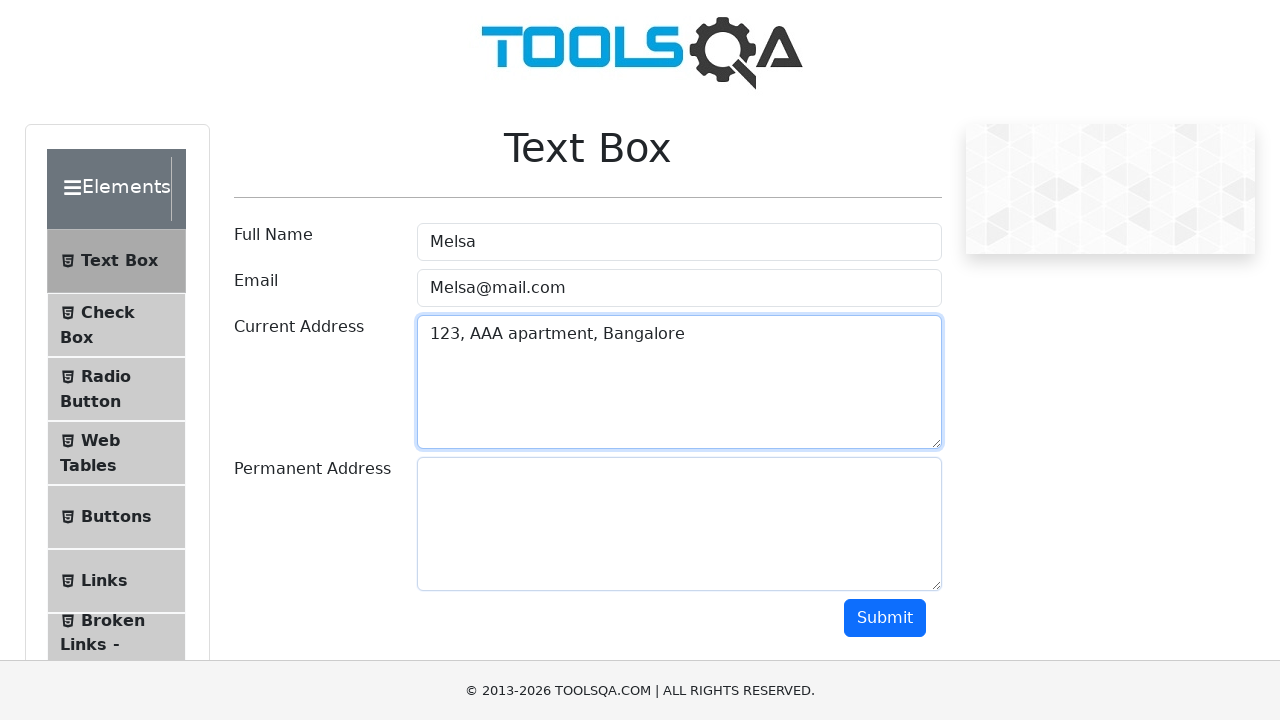

Pasted address into permanent address field using Ctrl+V
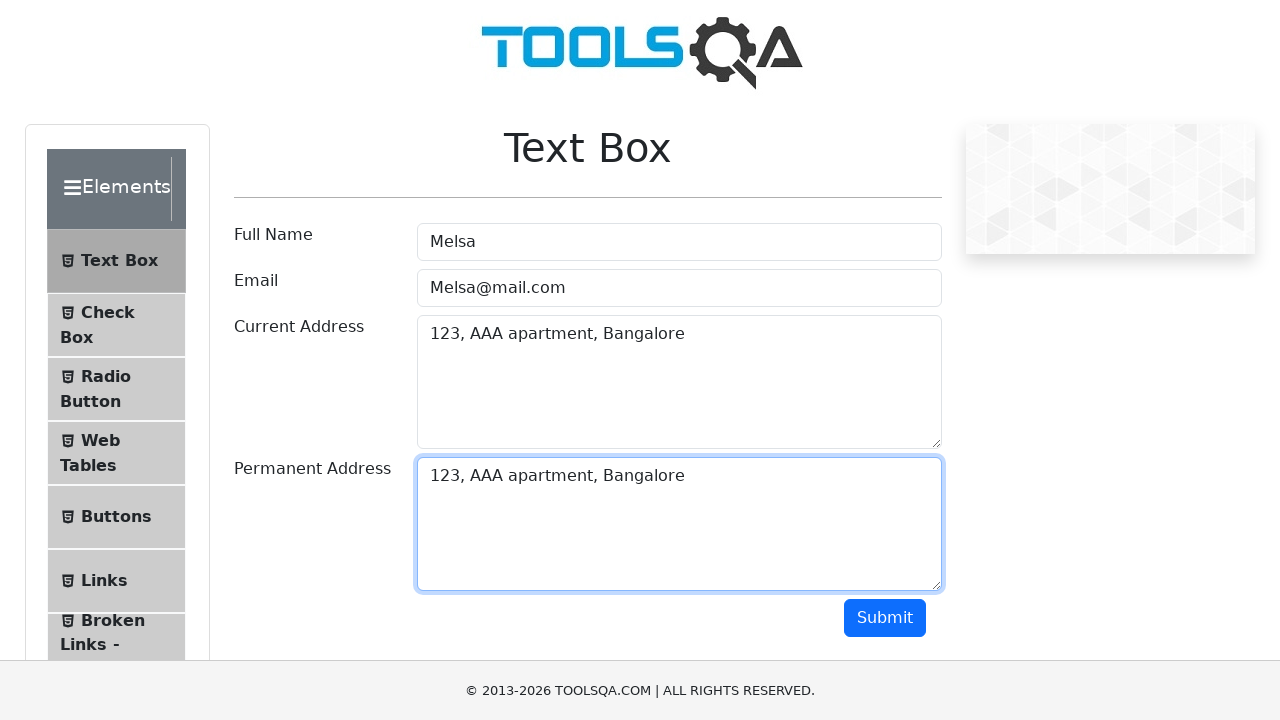

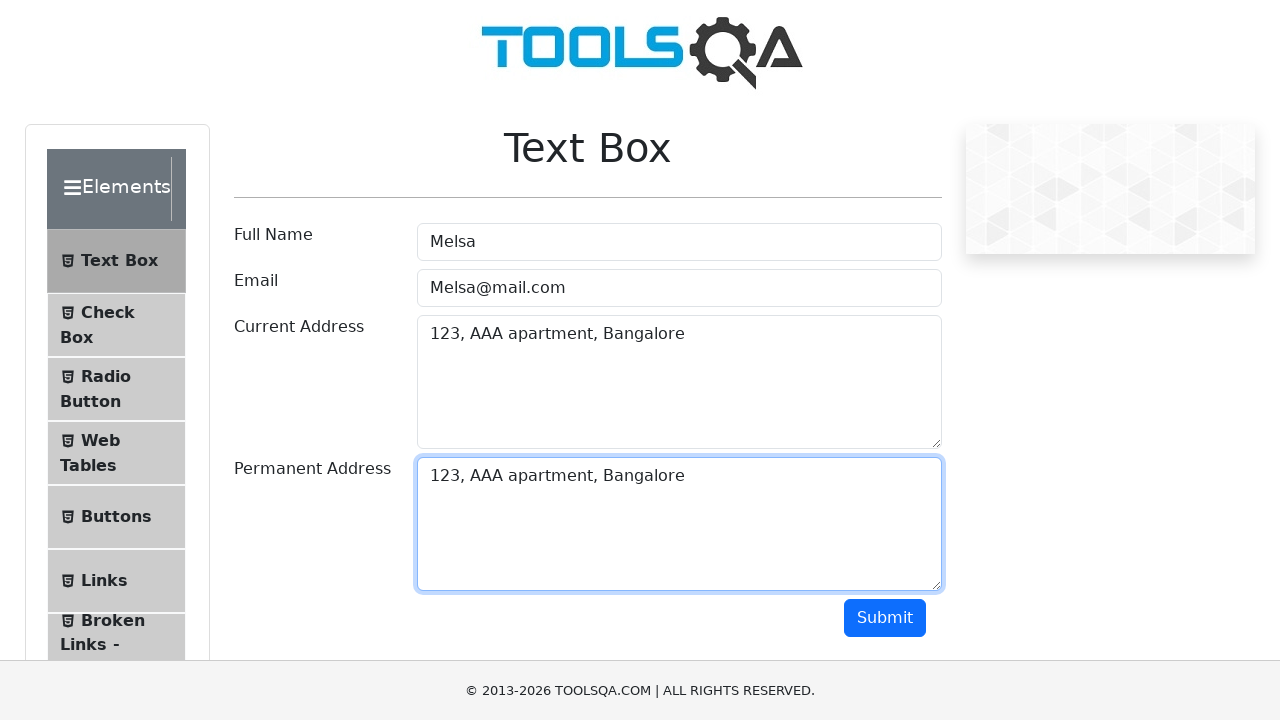